Tests flight booking form by selecting origin and destination cities from dynamic dropdown menus

Starting URL: https://rahulshettyacademy.com/dropdownsPractise/

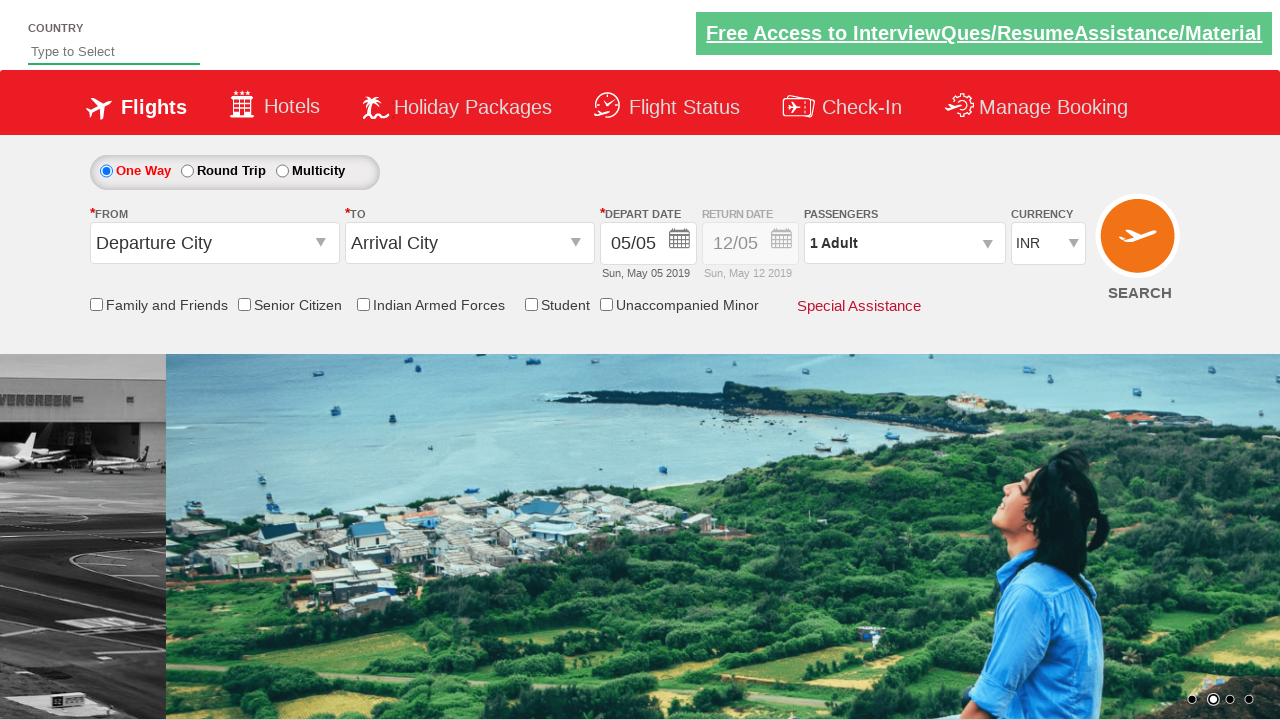

Clicked on origin station dropdown to open dynamic menu at (214, 243) on #ctl00_mainContent_ddl_originStation1_CTXT
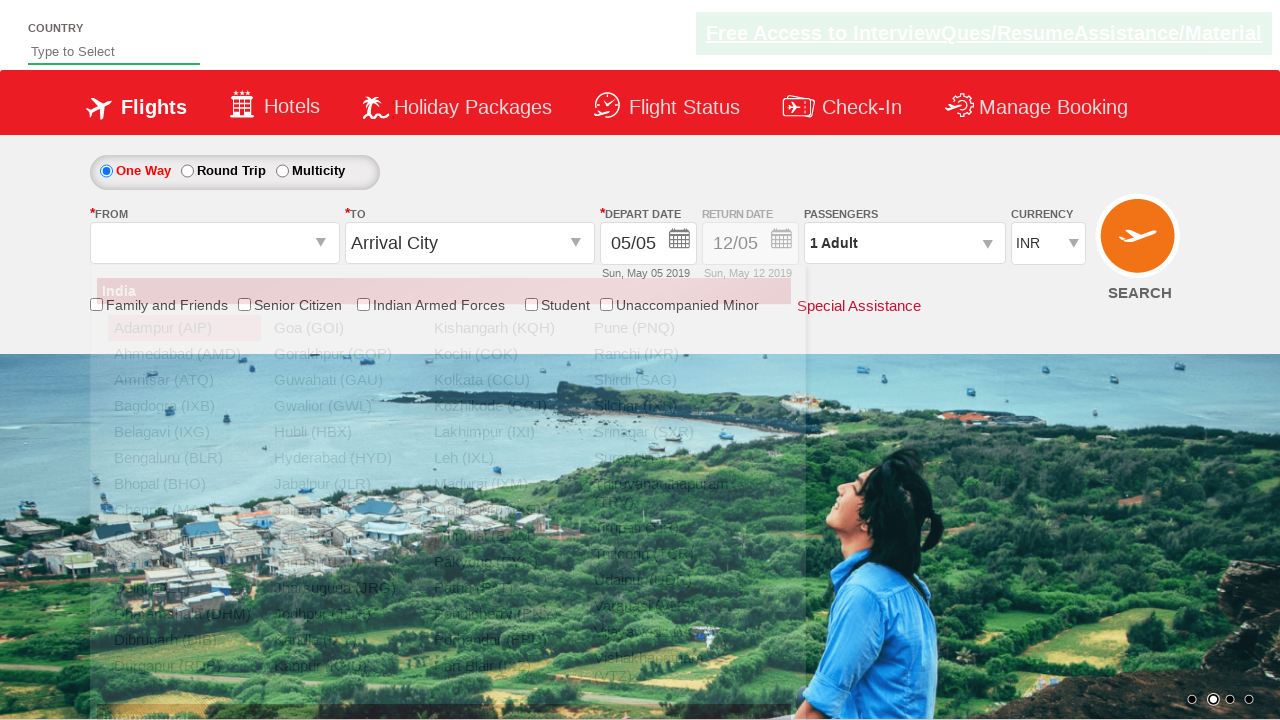

Selected Delhi (DEL) as origin city from dropdown at (184, 588) on a[value='DEL']
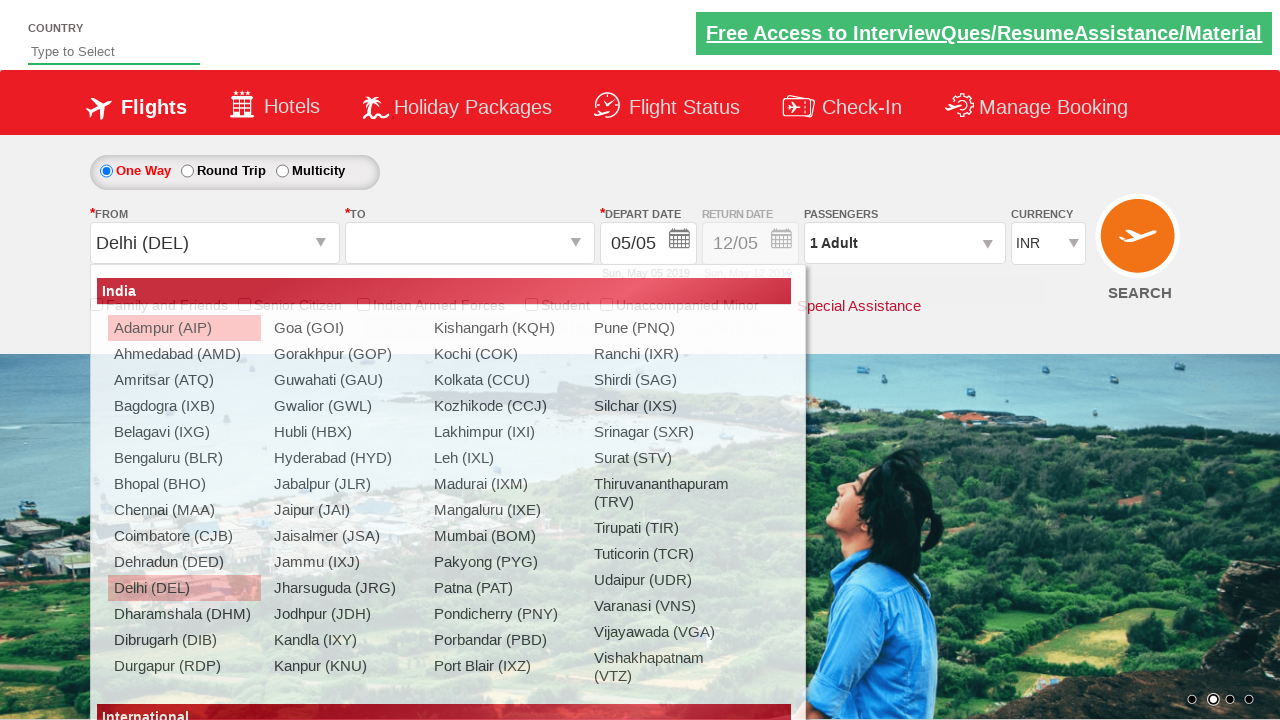

Selected Chennai (MAA) as destination city from dropdown at (439, 484) on div#ctl00_mainContent_ddl_destinationStation1_CTNR a[value='MAA']
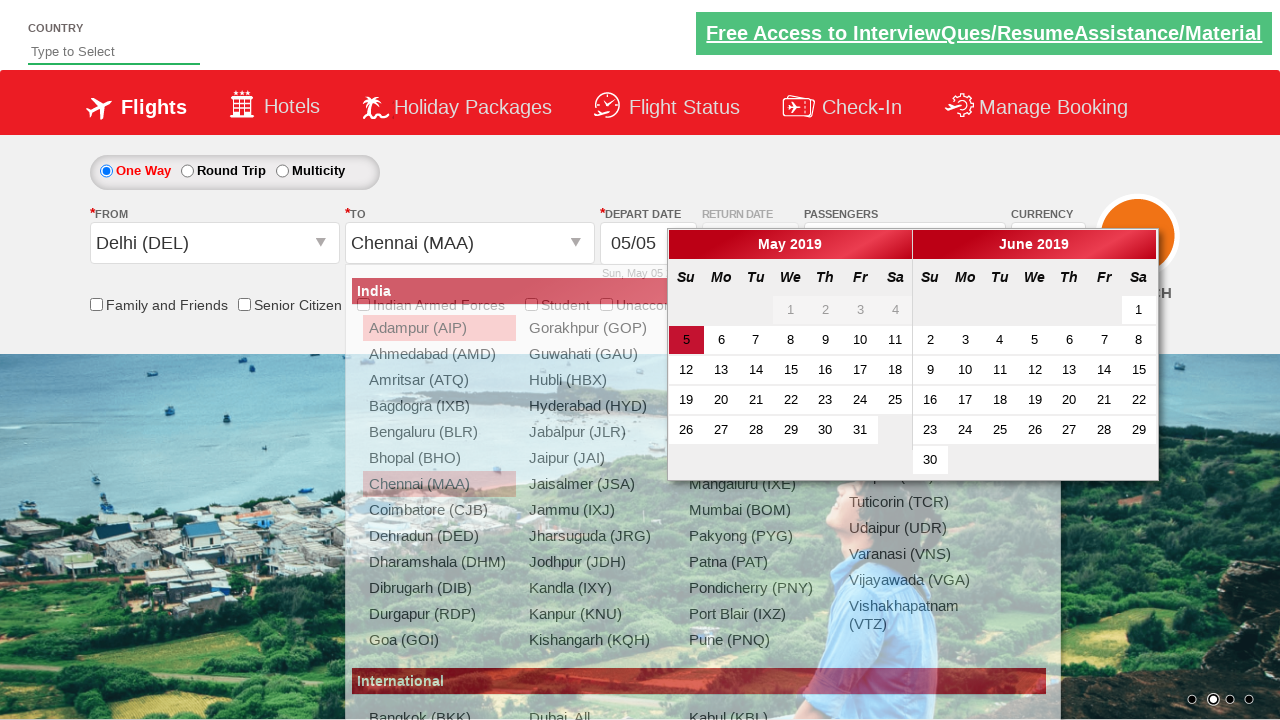

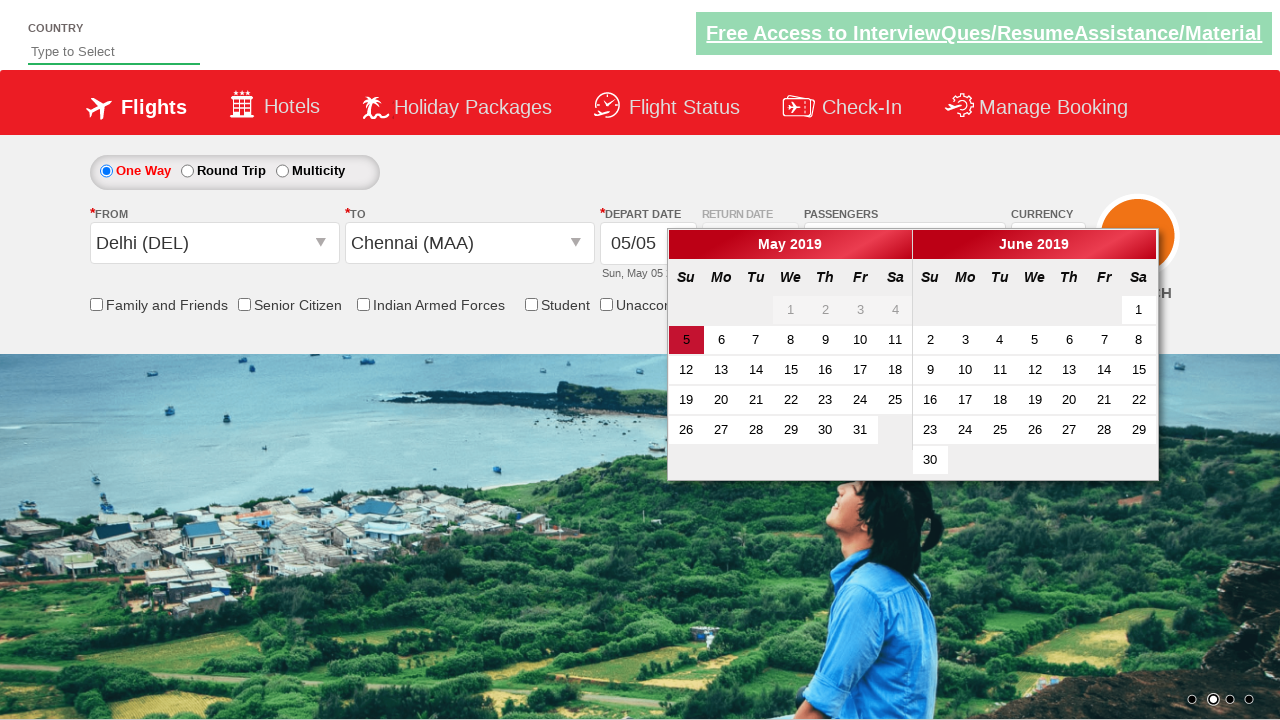